Tests marking all todo items as completed using the toggle all checkbox

Starting URL: https://demo.playwright.dev/todomvc

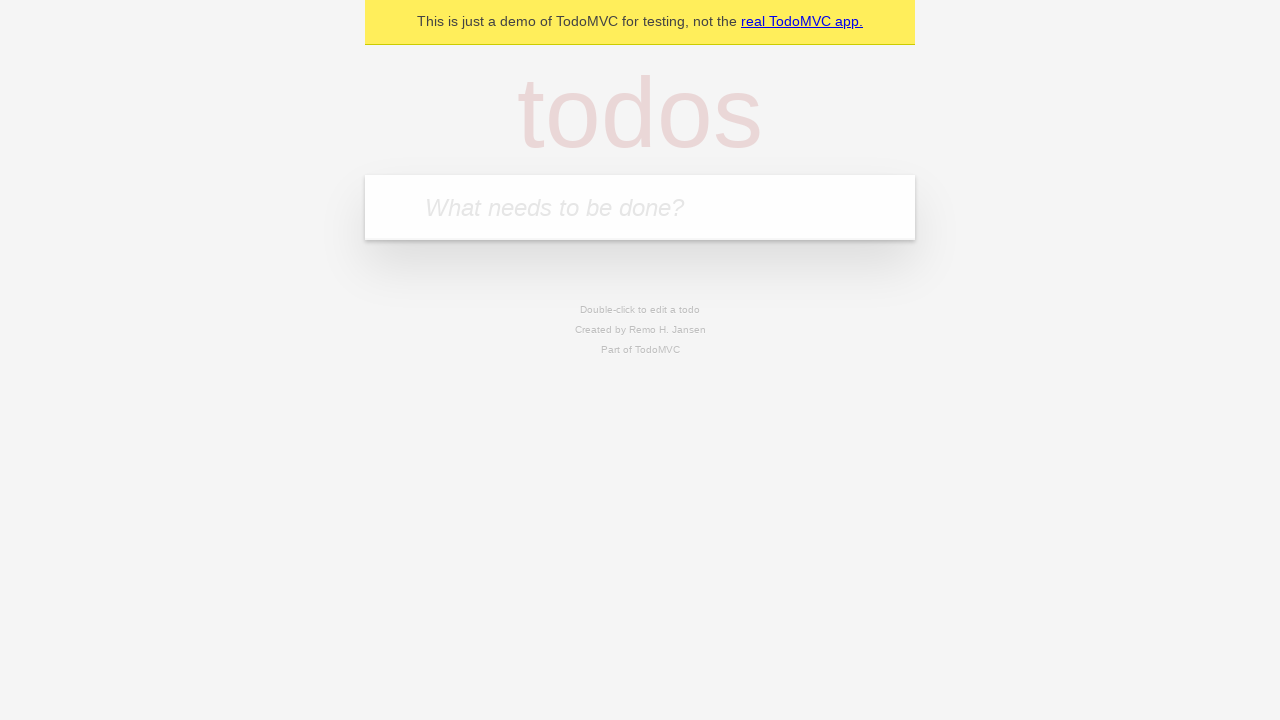

Filled todo input with 'buy some cheese' on internal:attr=[placeholder="What needs to be done?"i]
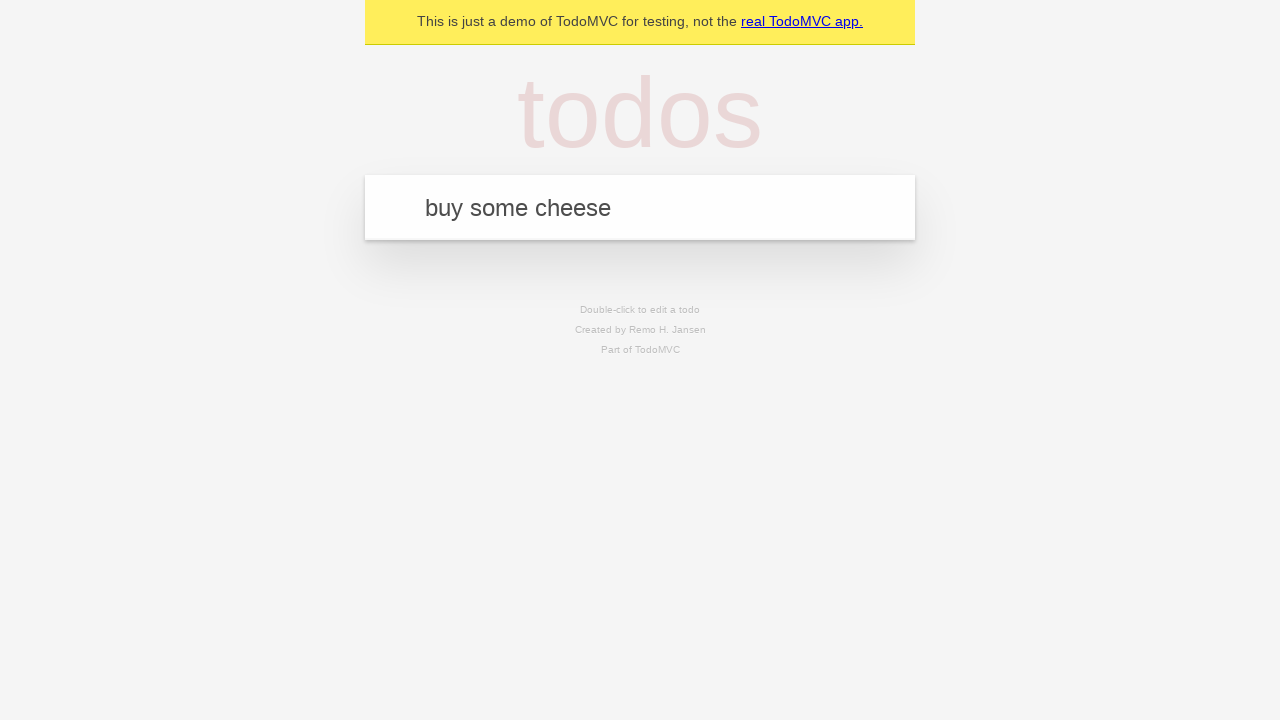

Pressed Enter to create todo 'buy some cheese' on internal:attr=[placeholder="What needs to be done?"i]
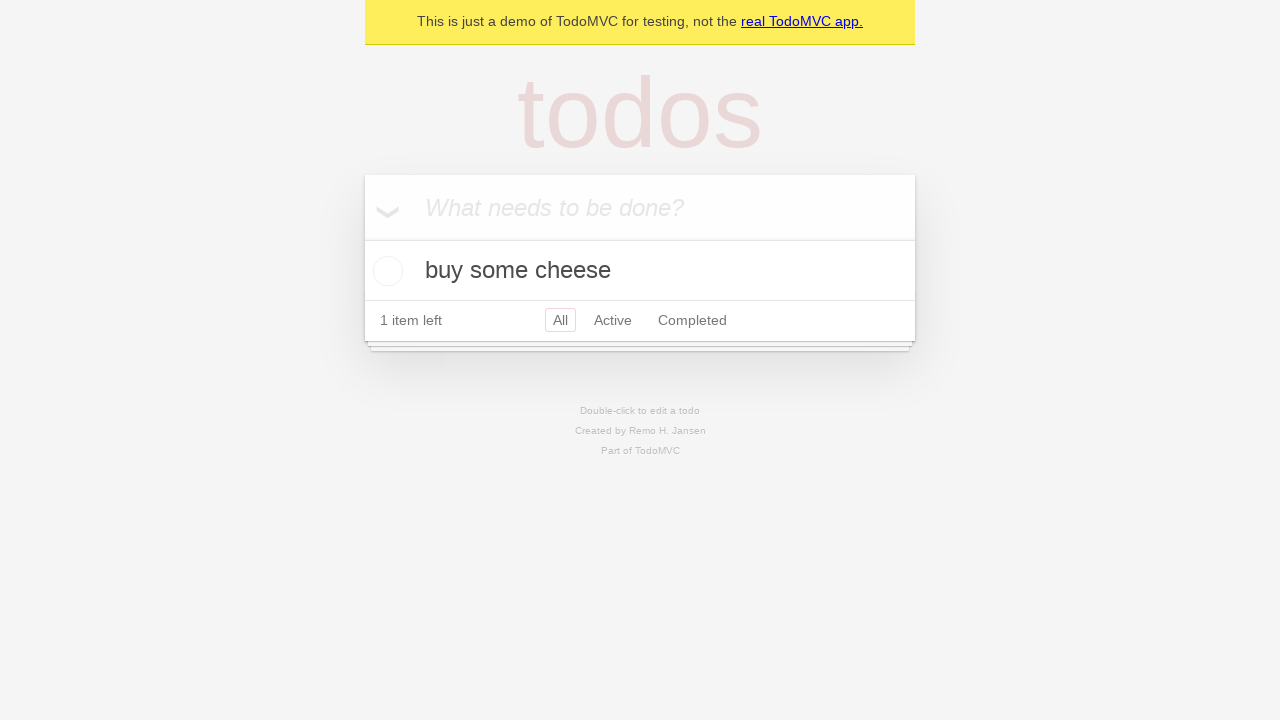

Filled todo input with 'feed the cat' on internal:attr=[placeholder="What needs to be done?"i]
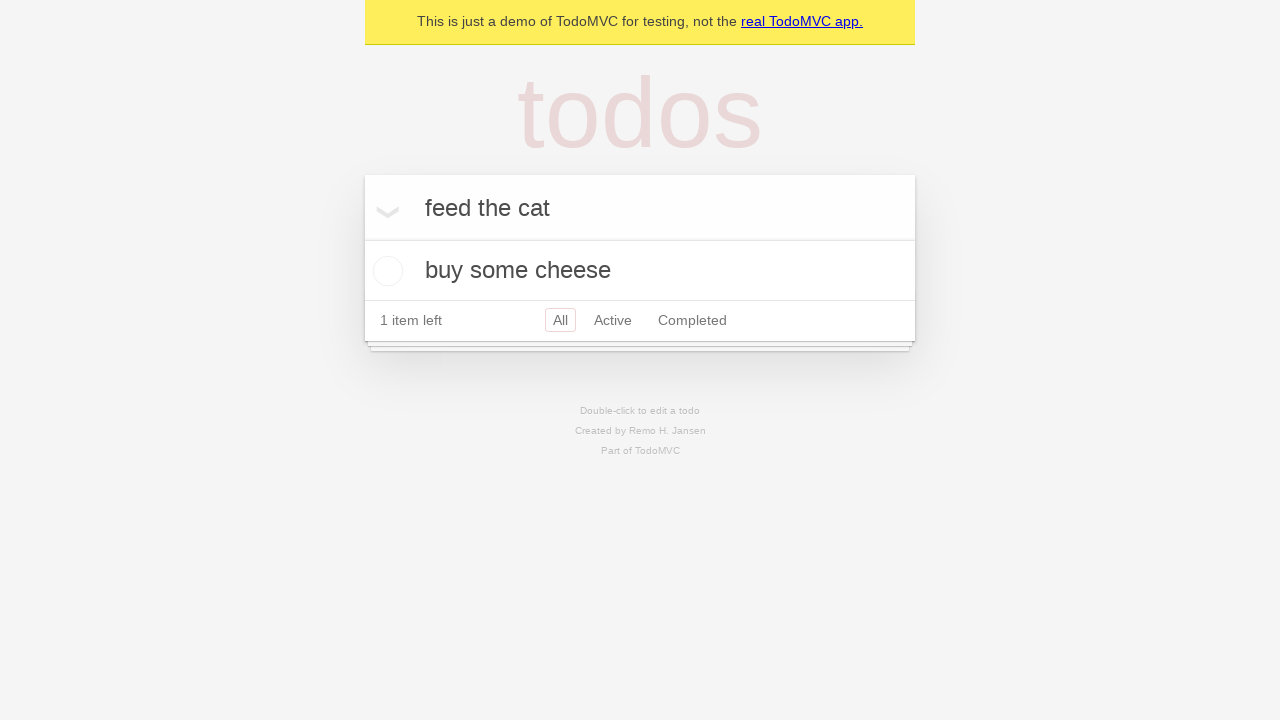

Pressed Enter to create todo 'feed the cat' on internal:attr=[placeholder="What needs to be done?"i]
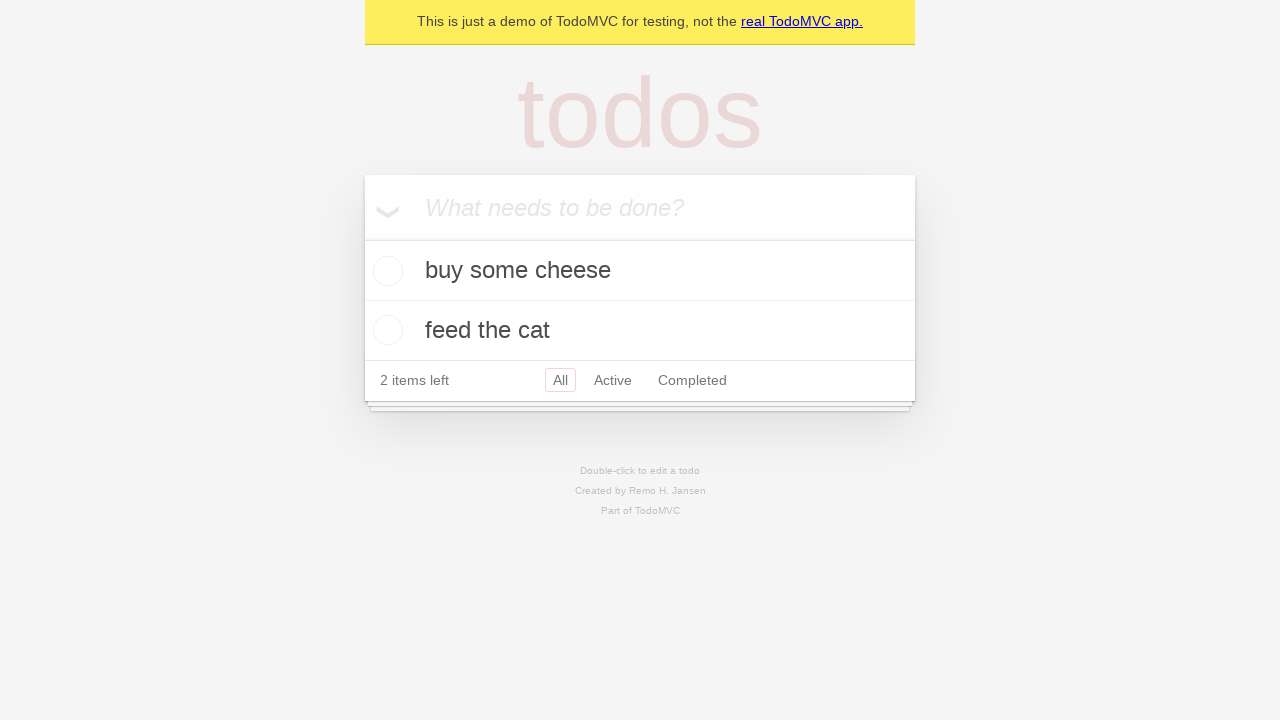

Filled todo input with 'book a doctors appointment' on internal:attr=[placeholder="What needs to be done?"i]
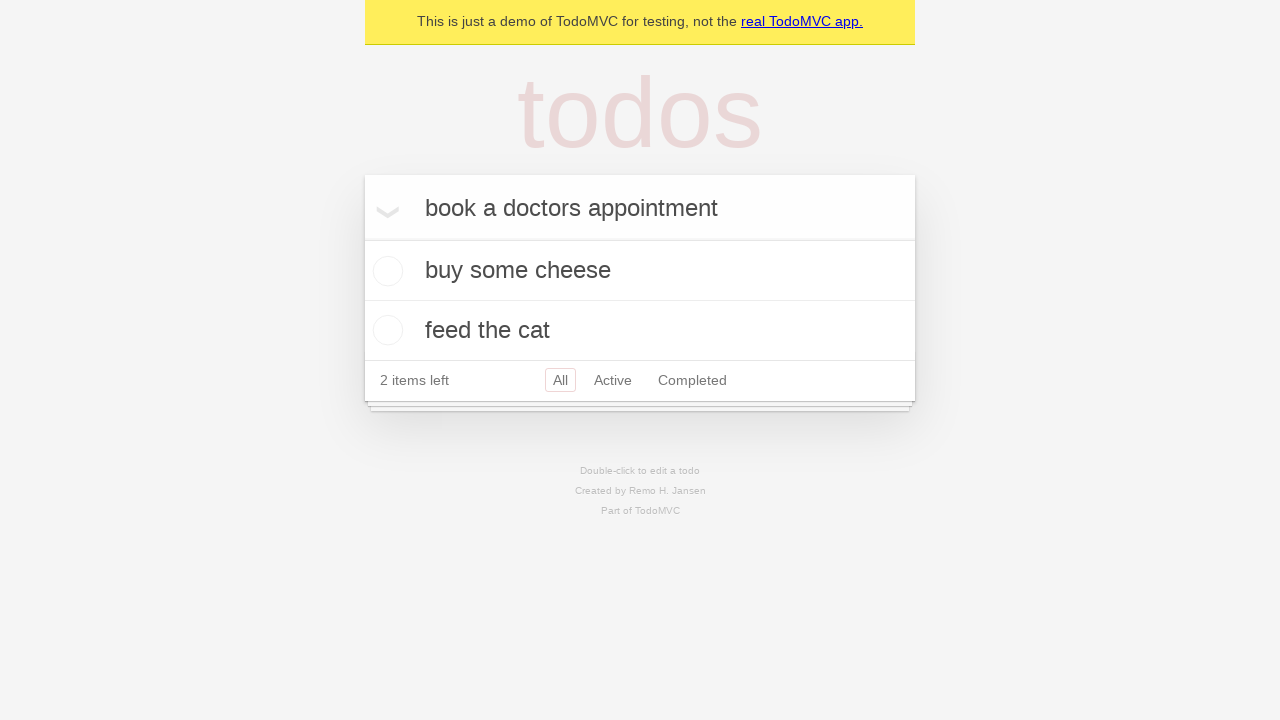

Pressed Enter to create todo 'book a doctors appointment' on internal:attr=[placeholder="What needs to be done?"i]
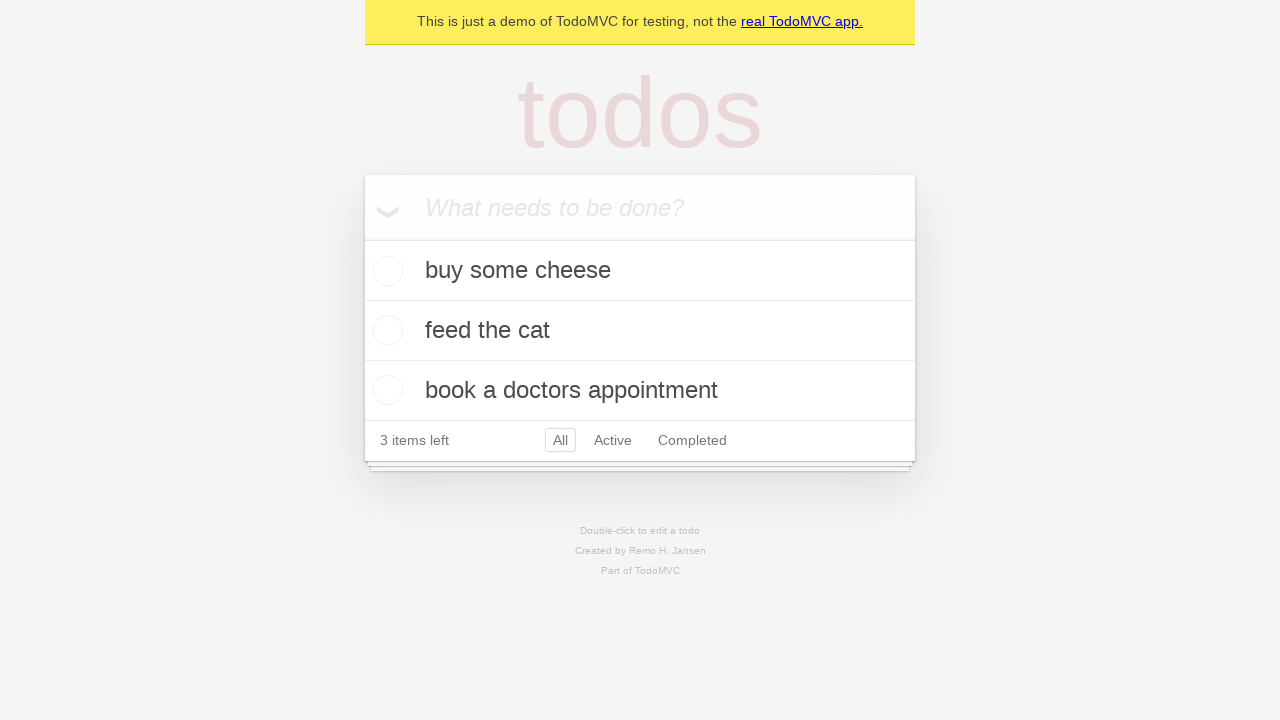

Waited for todo items to load
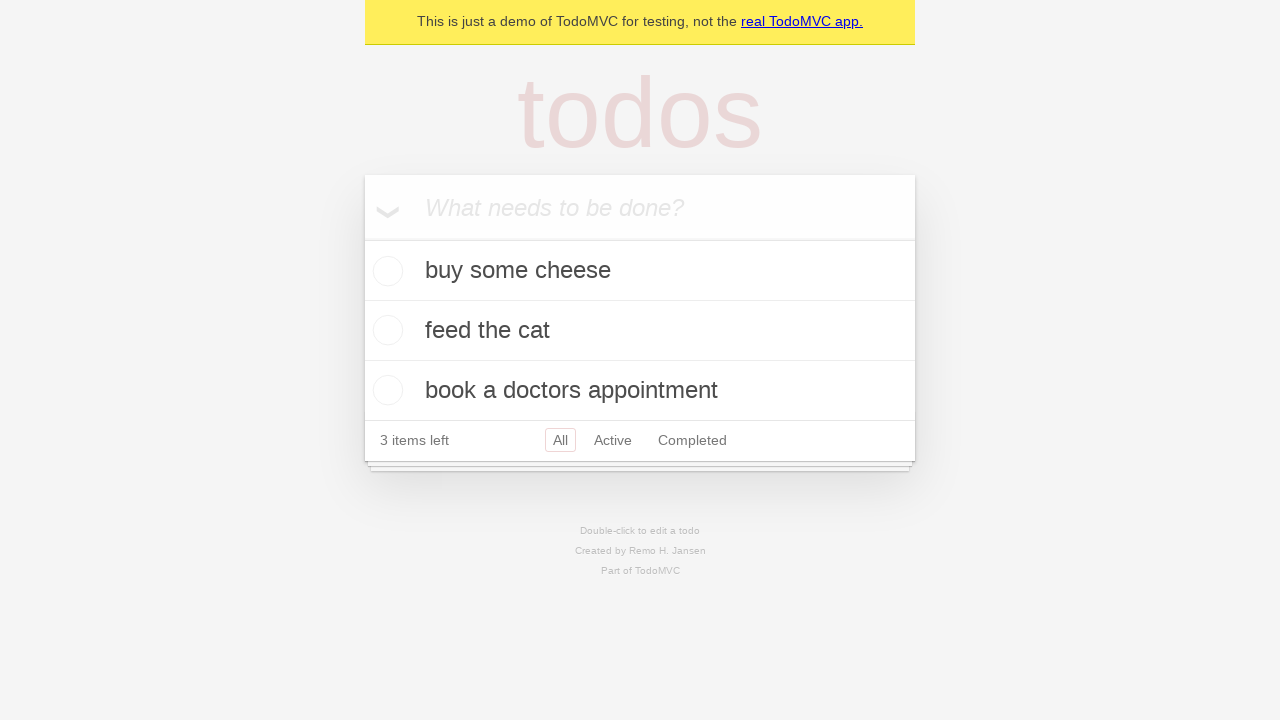

Clicked 'Mark all as complete' checkbox at (362, 238) on internal:label="Mark all as complete"i
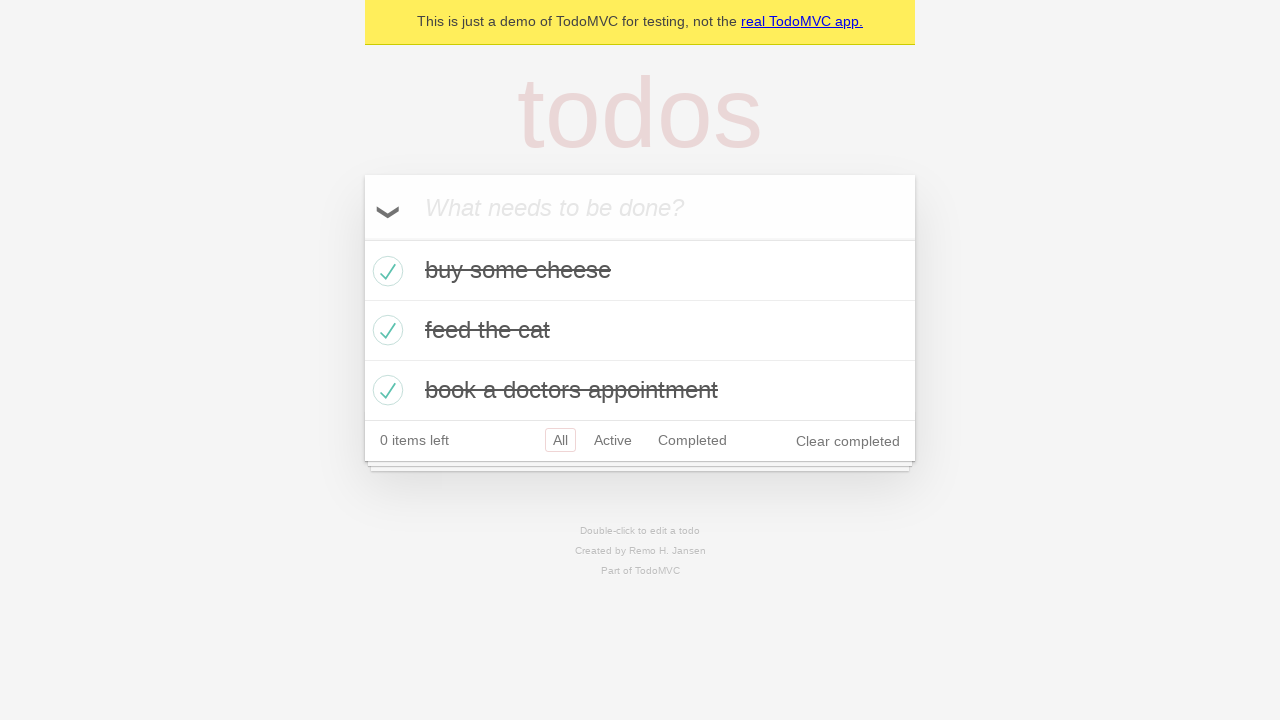

Verified all todo items are marked as completed
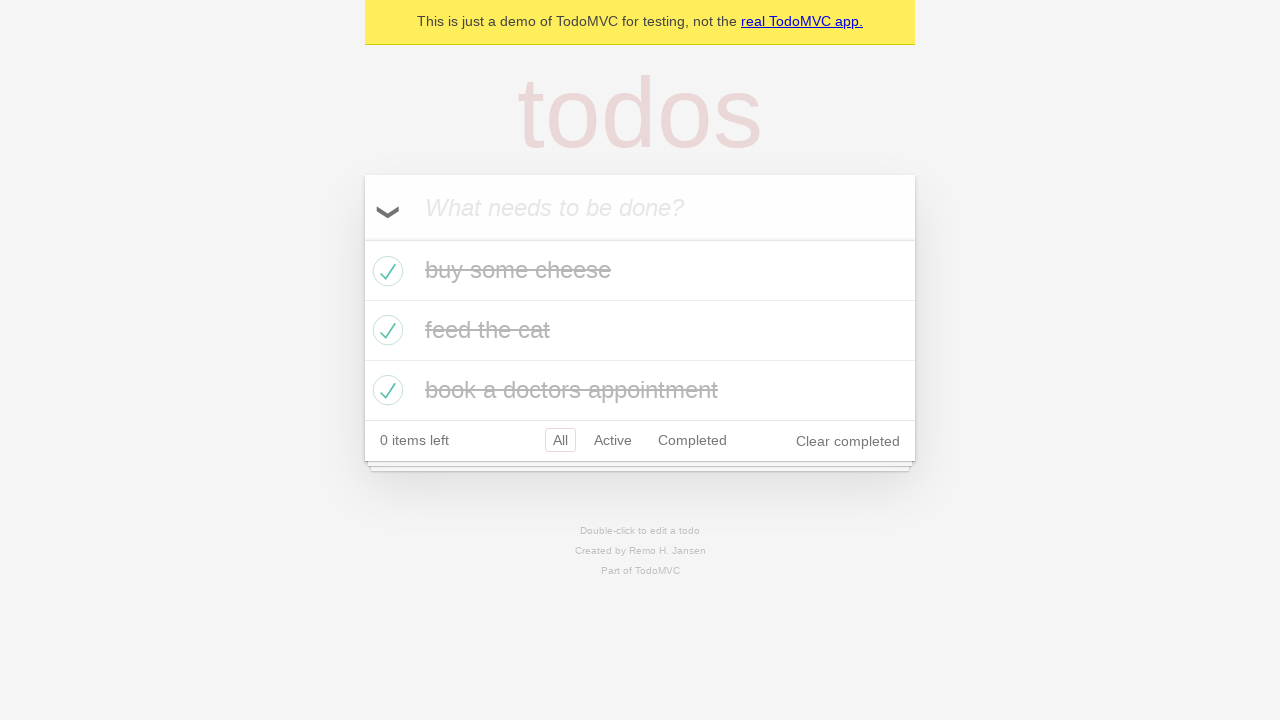

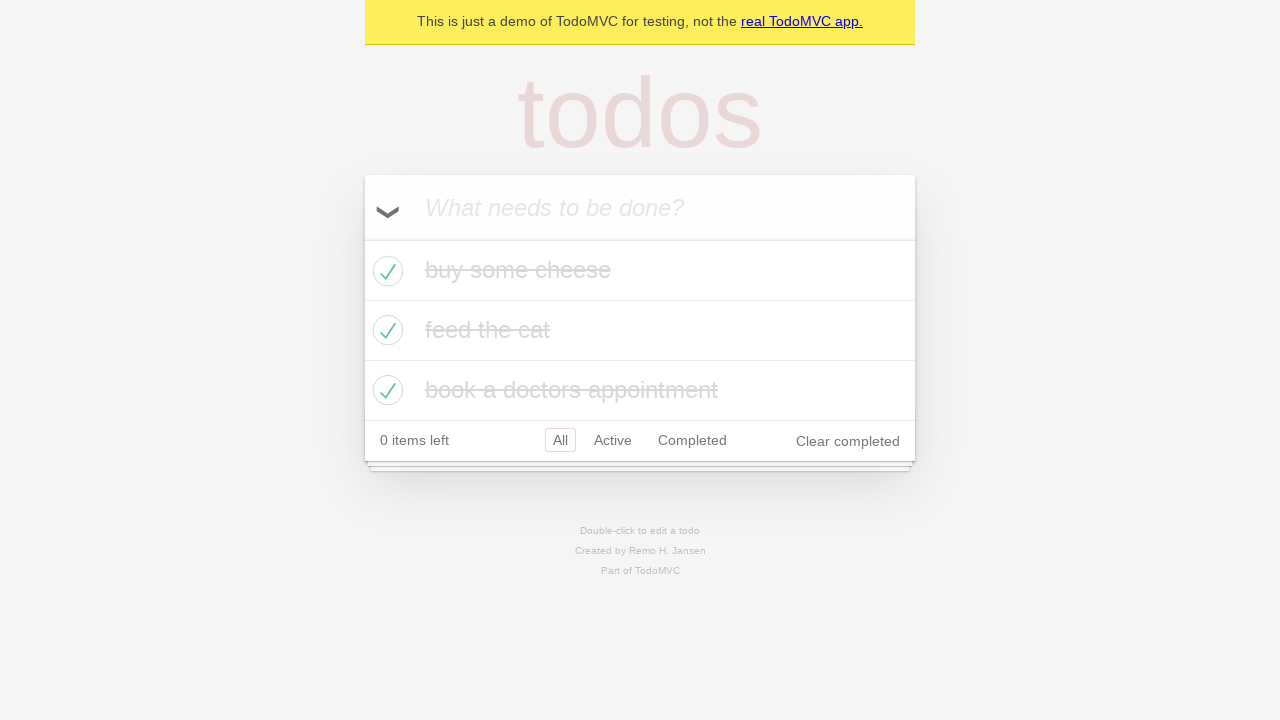